Tests button click functionality on DemoQA by clicking the double-click button element

Starting URL: https://demoqa.com/buttons

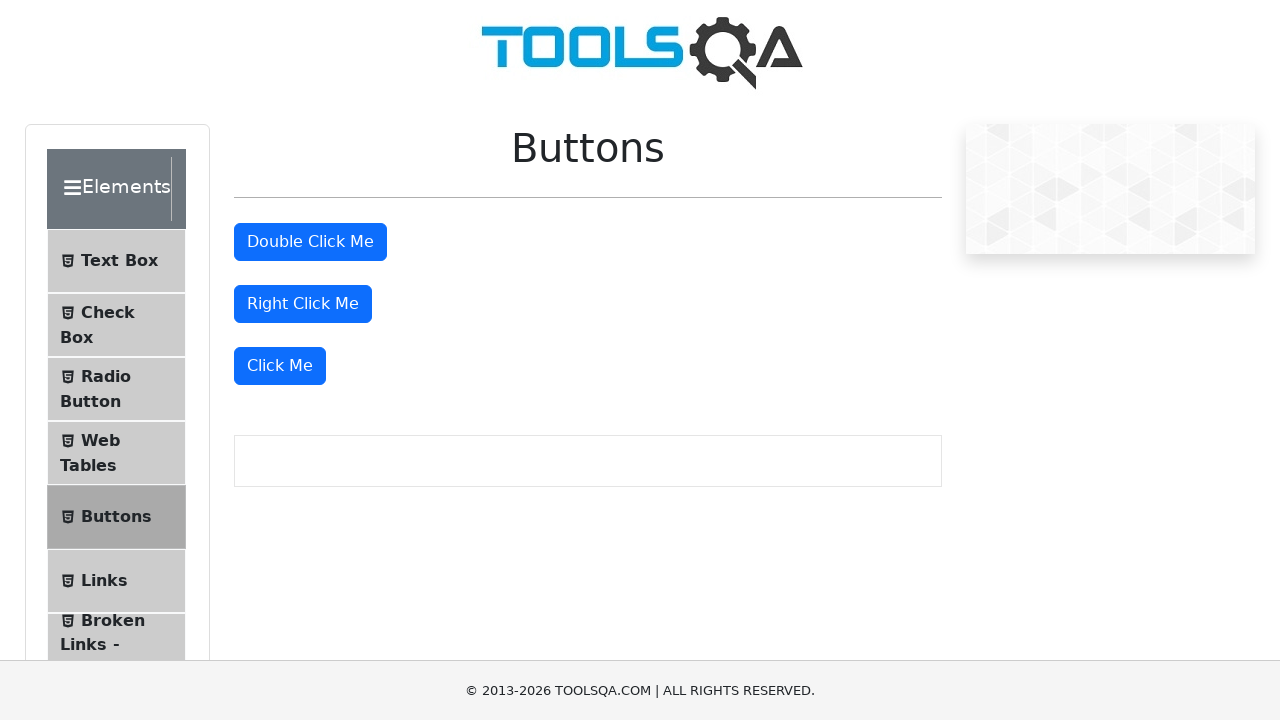

Navigated to DemoQA buttons page
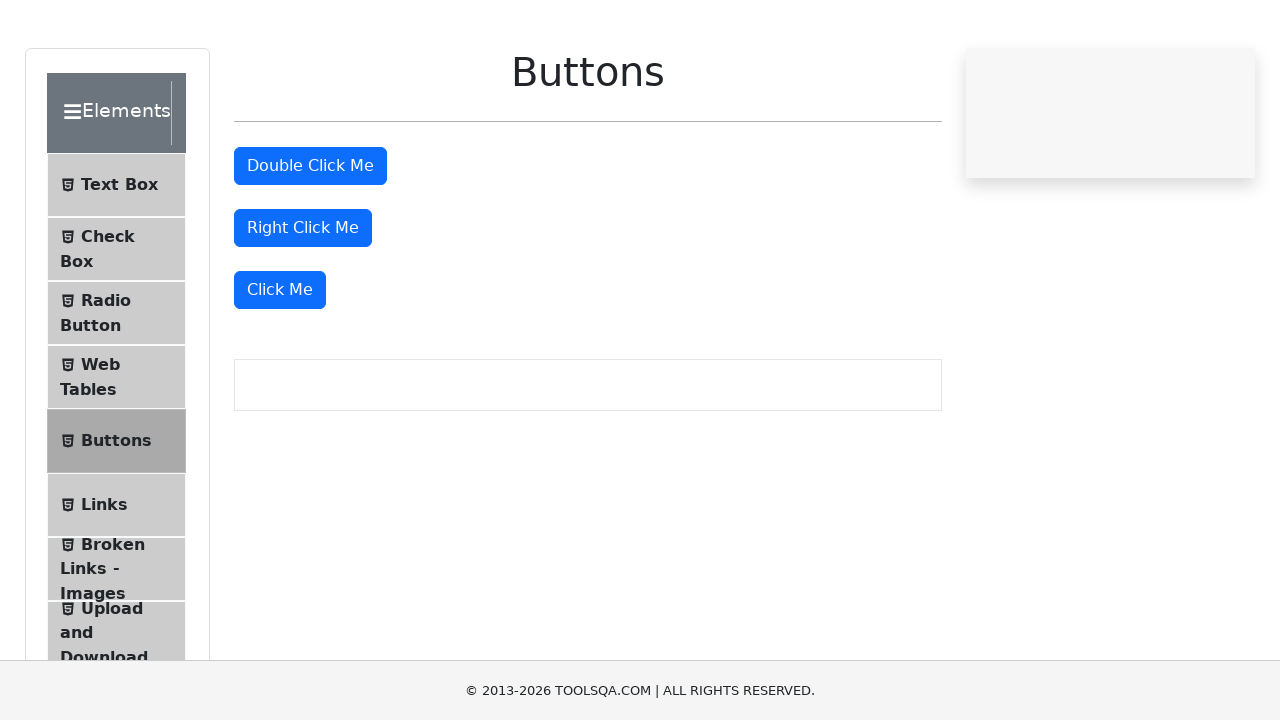

Clicked the double-click button element at (310, 242) on #doubleClickBtn
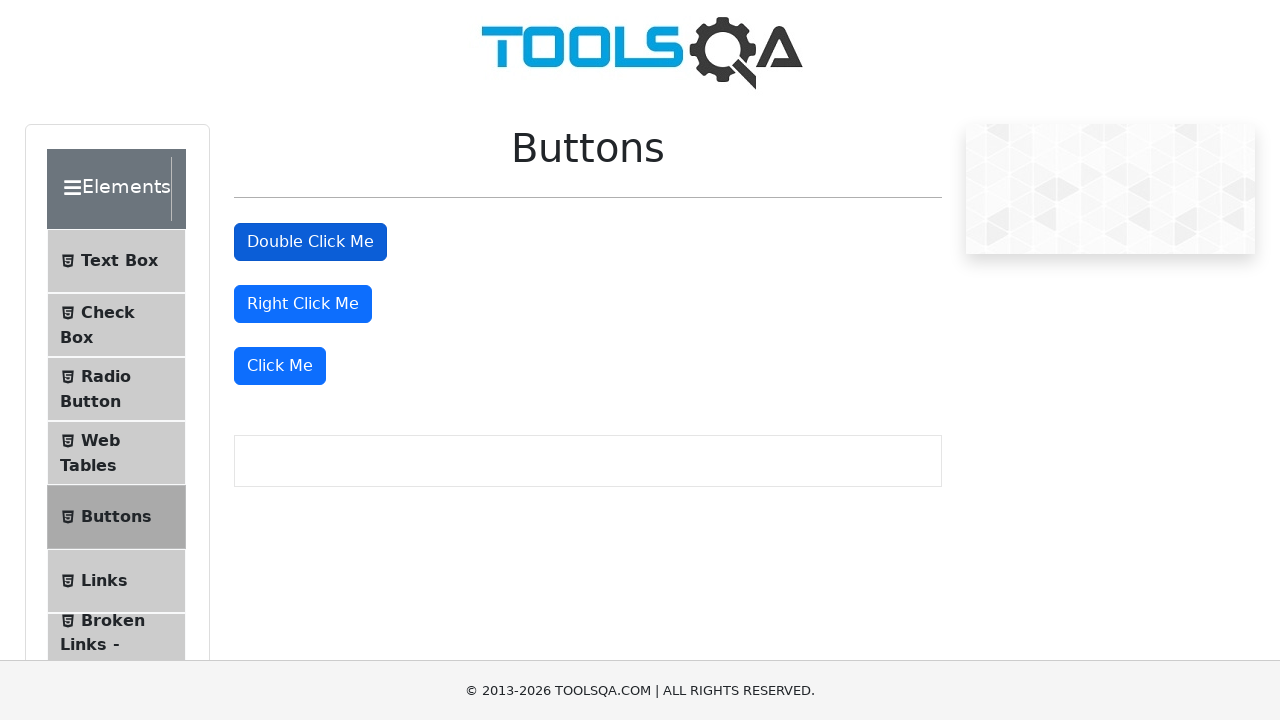

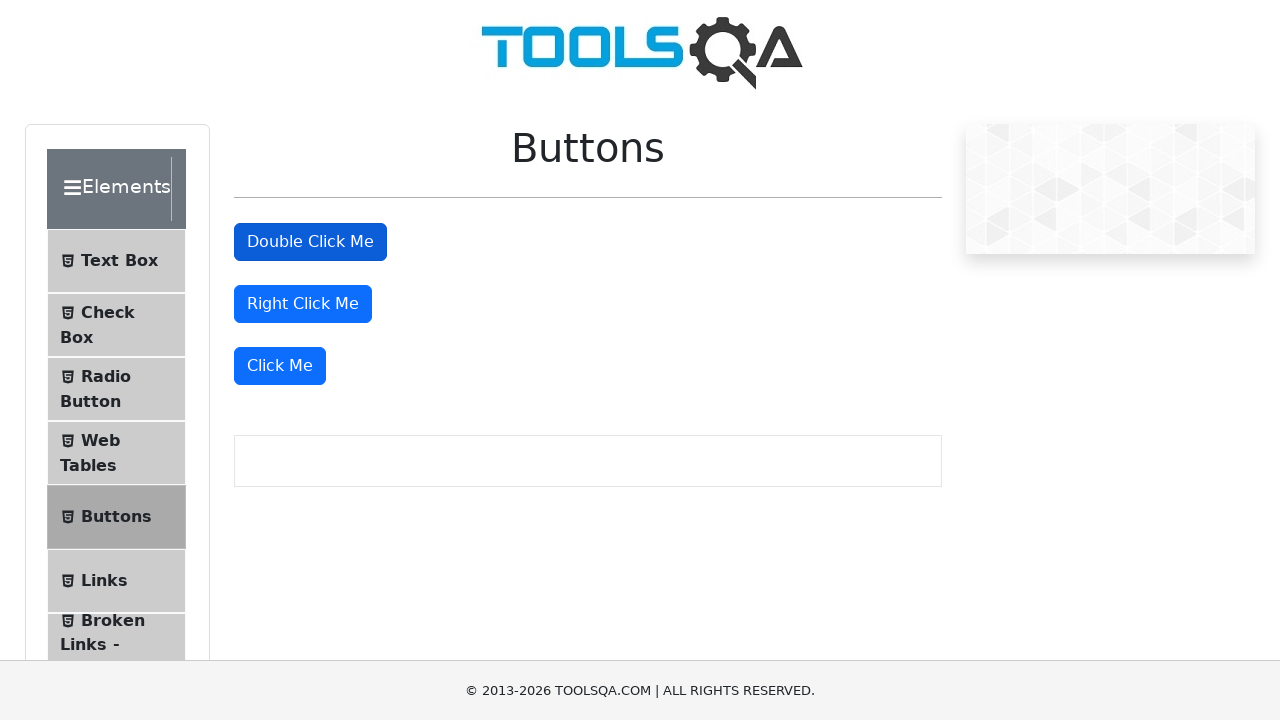